Navigates to the Guru99 demo banking application page and maximizes the browser window.

Starting URL: http://demo.guru99.com/V4/

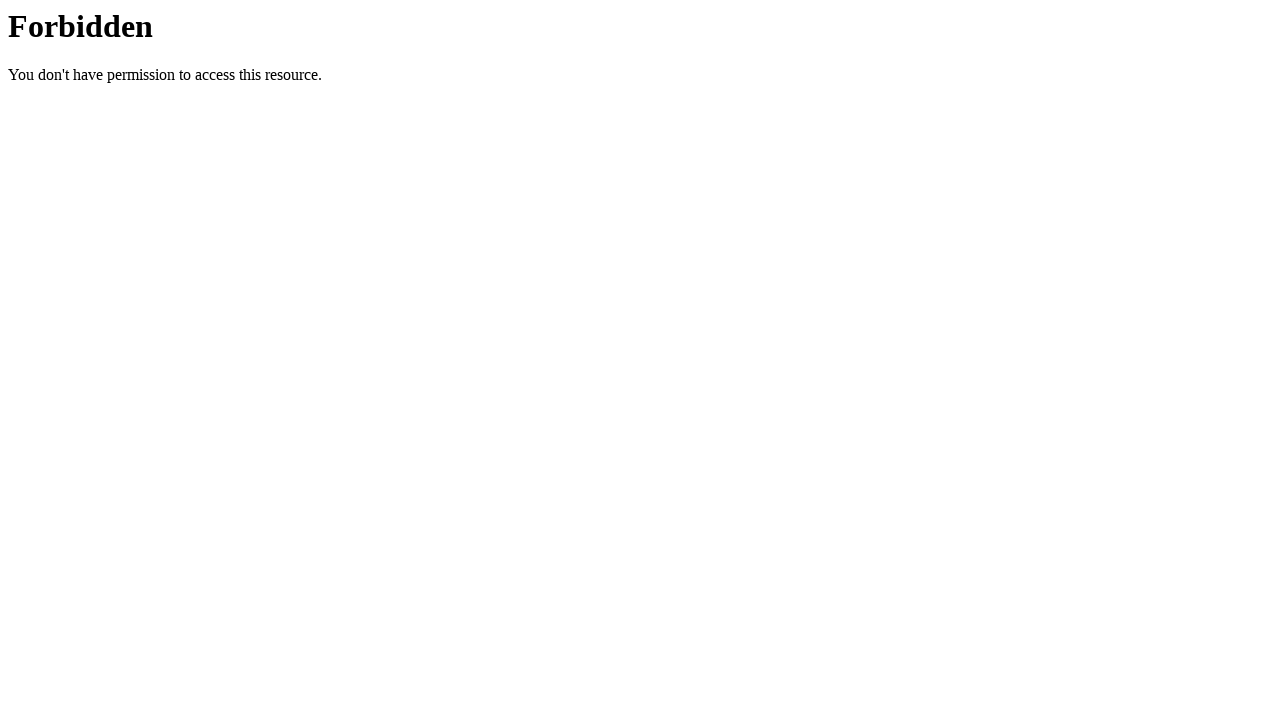

Set browser viewport to 1920x1080
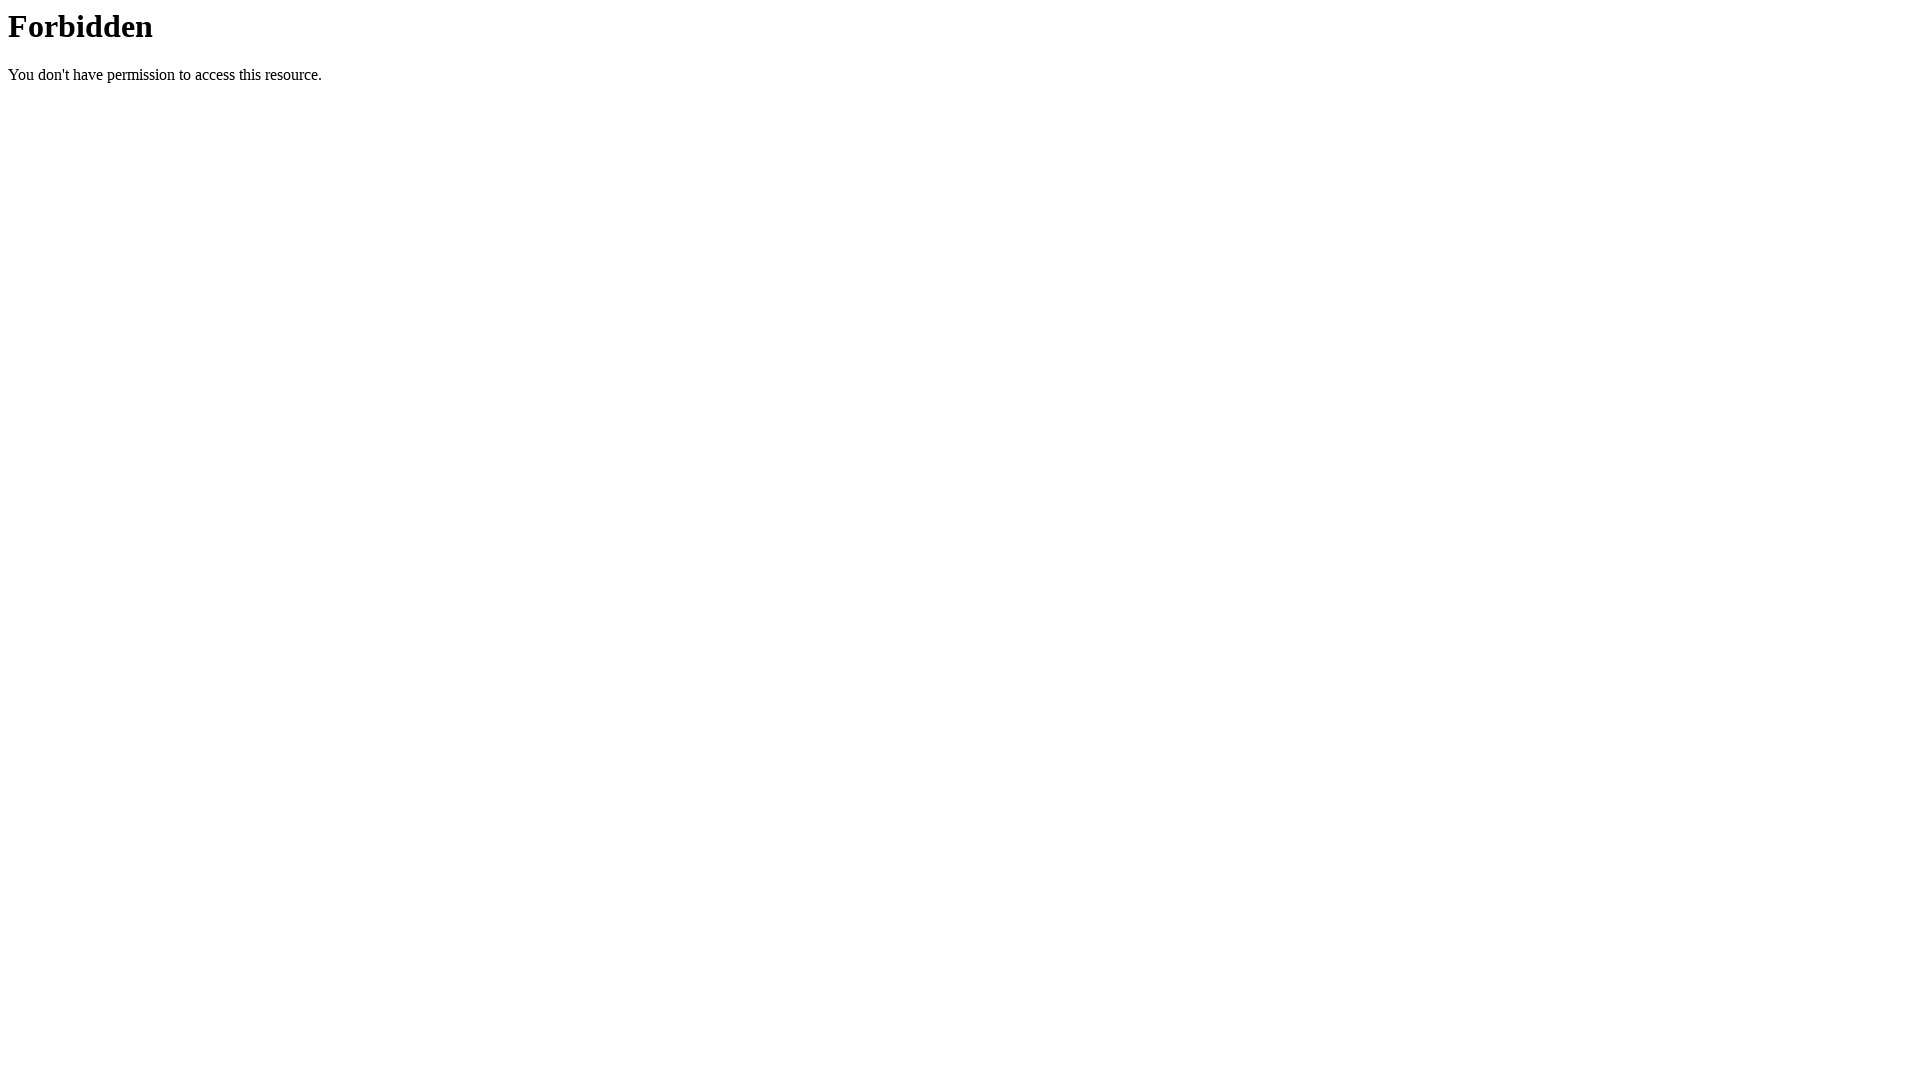

Guru99 demo banking application page loaded
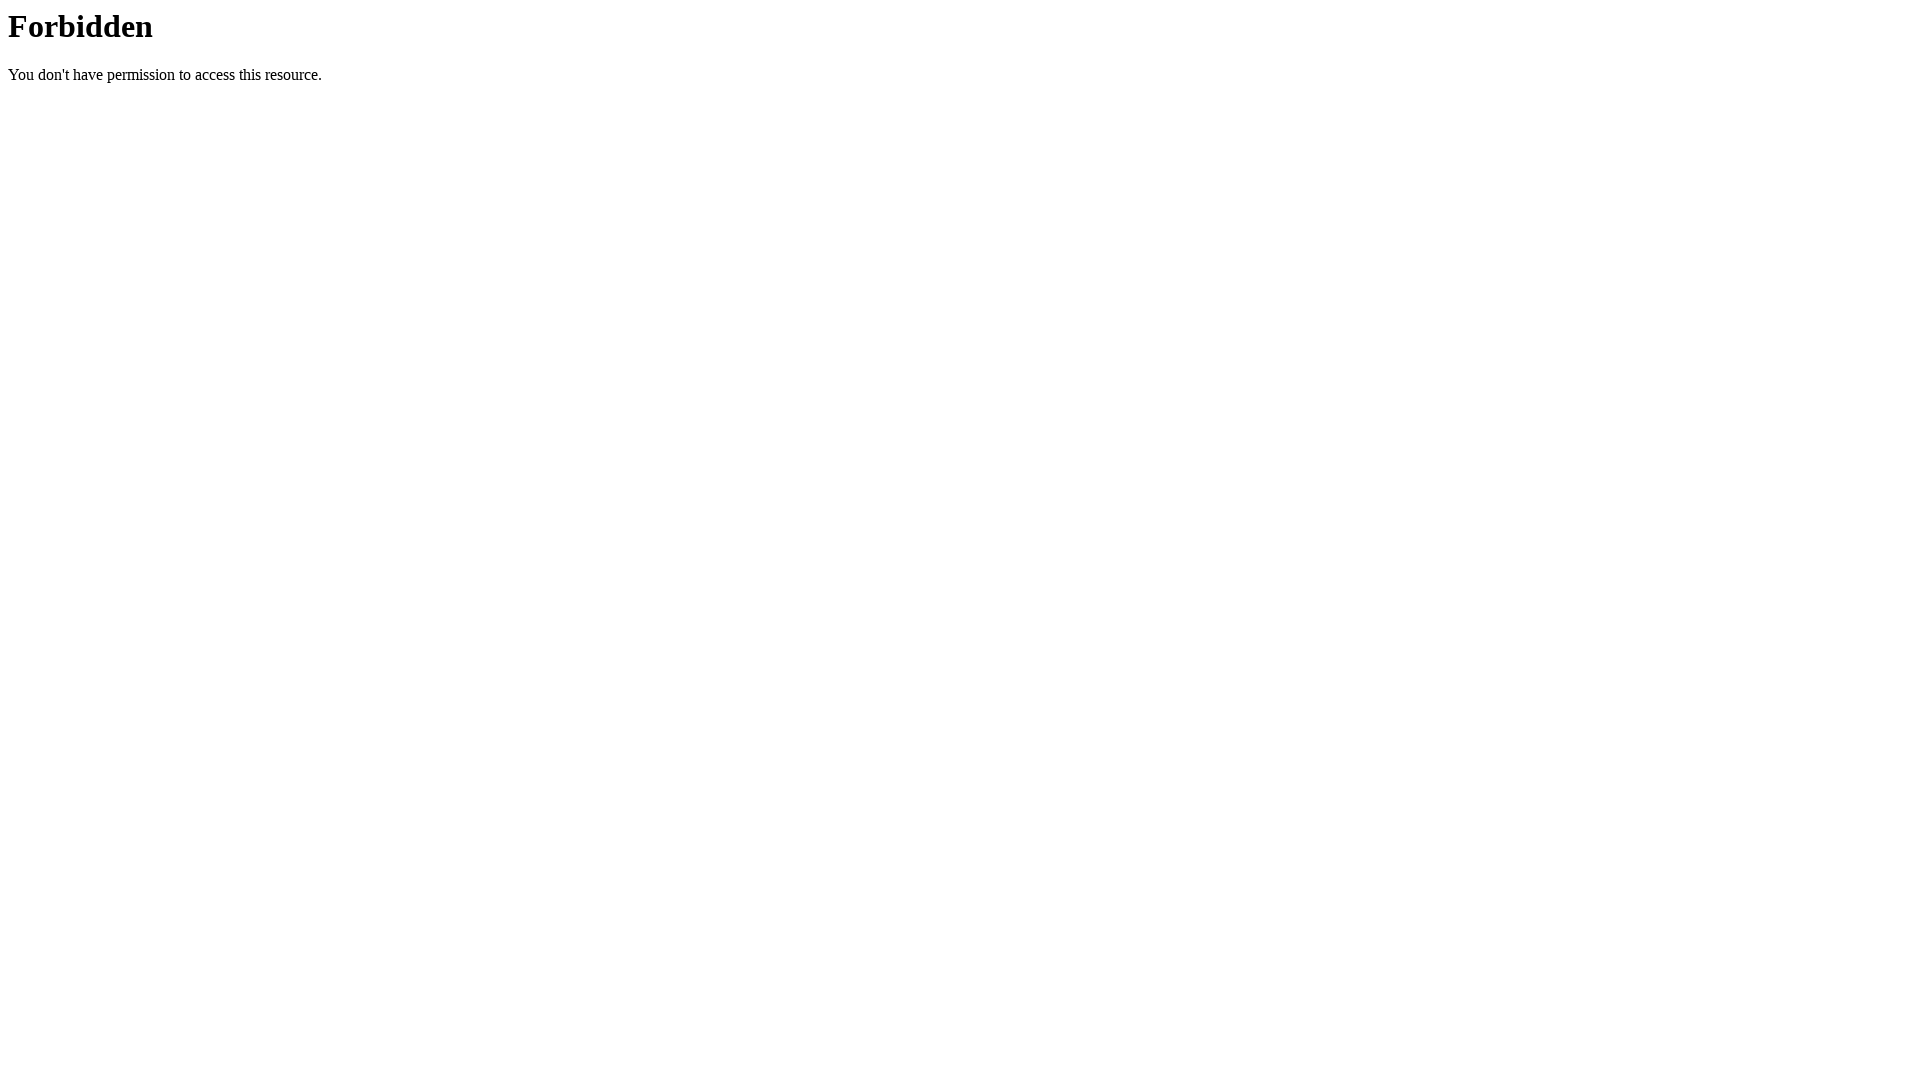

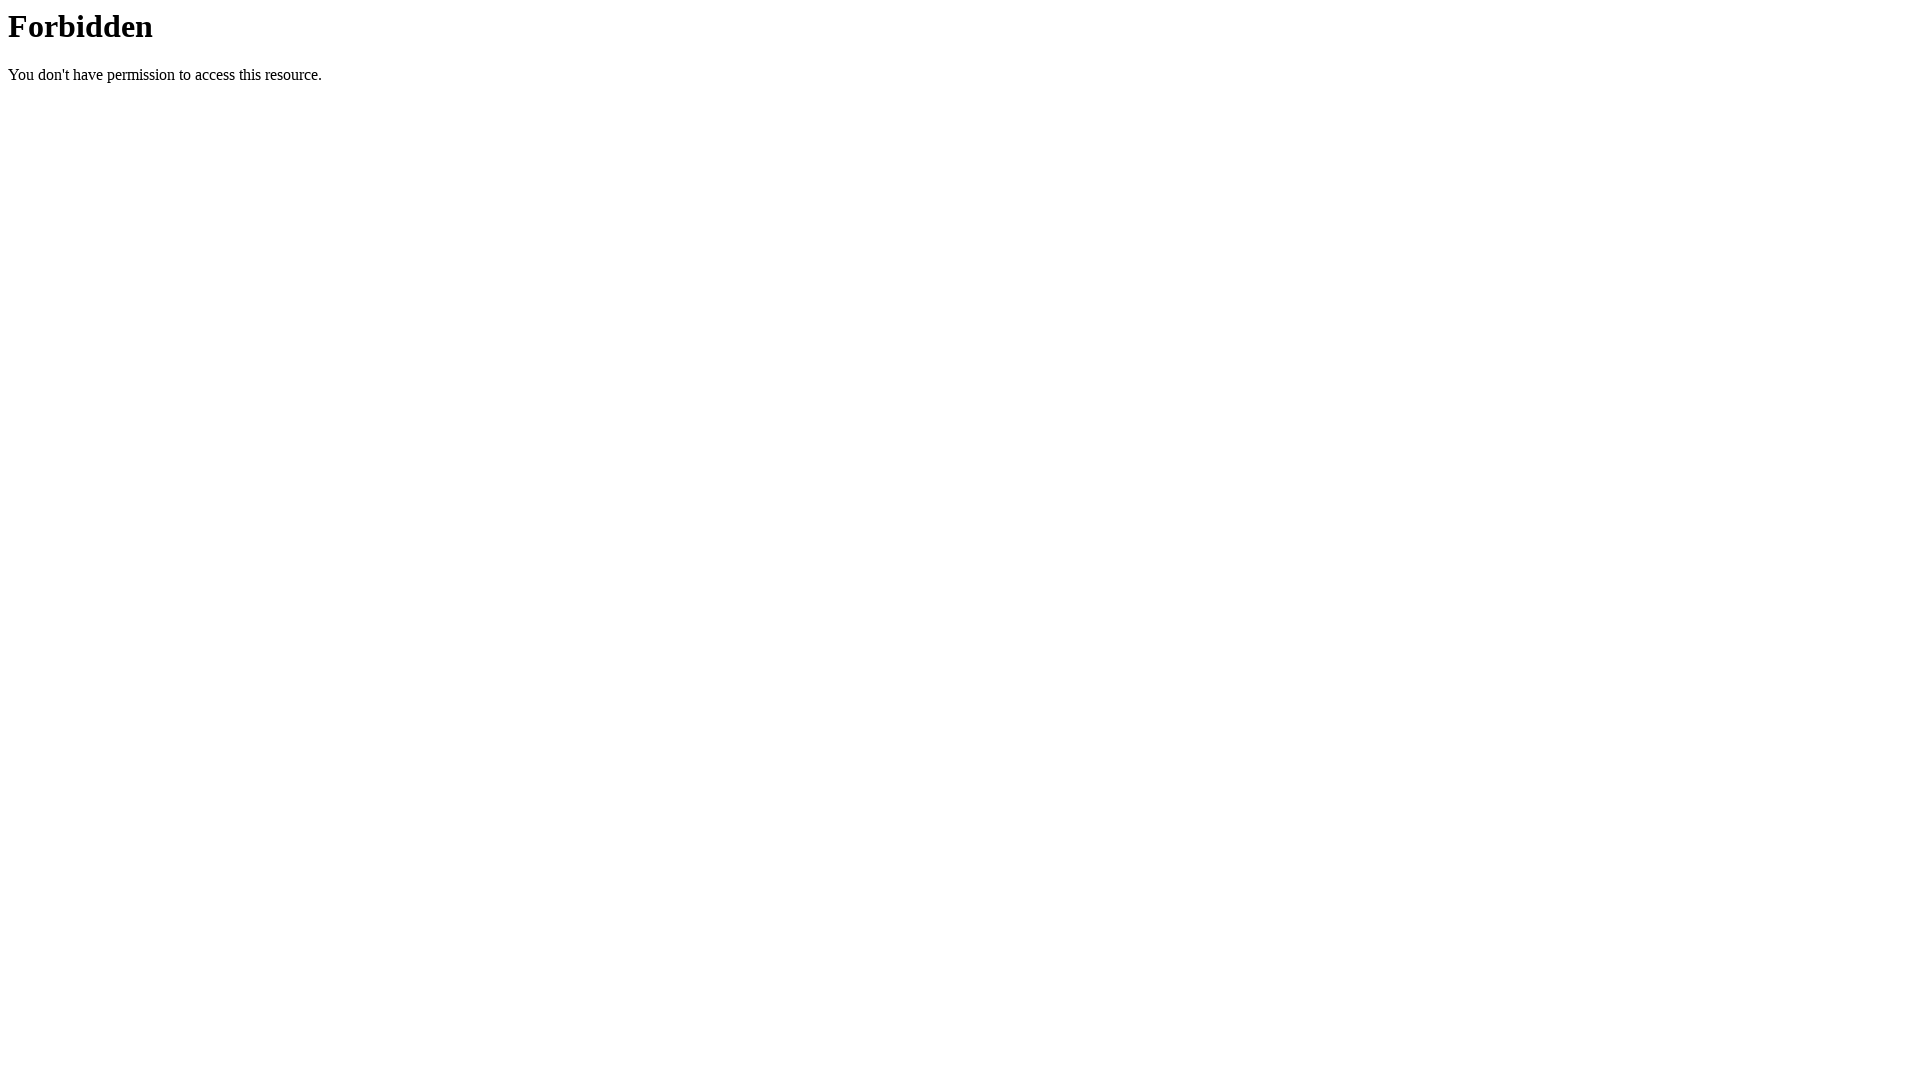